Tests that entering only a password without username and clicking login displays an error message

Starting URL: https://www.saucedemo.com

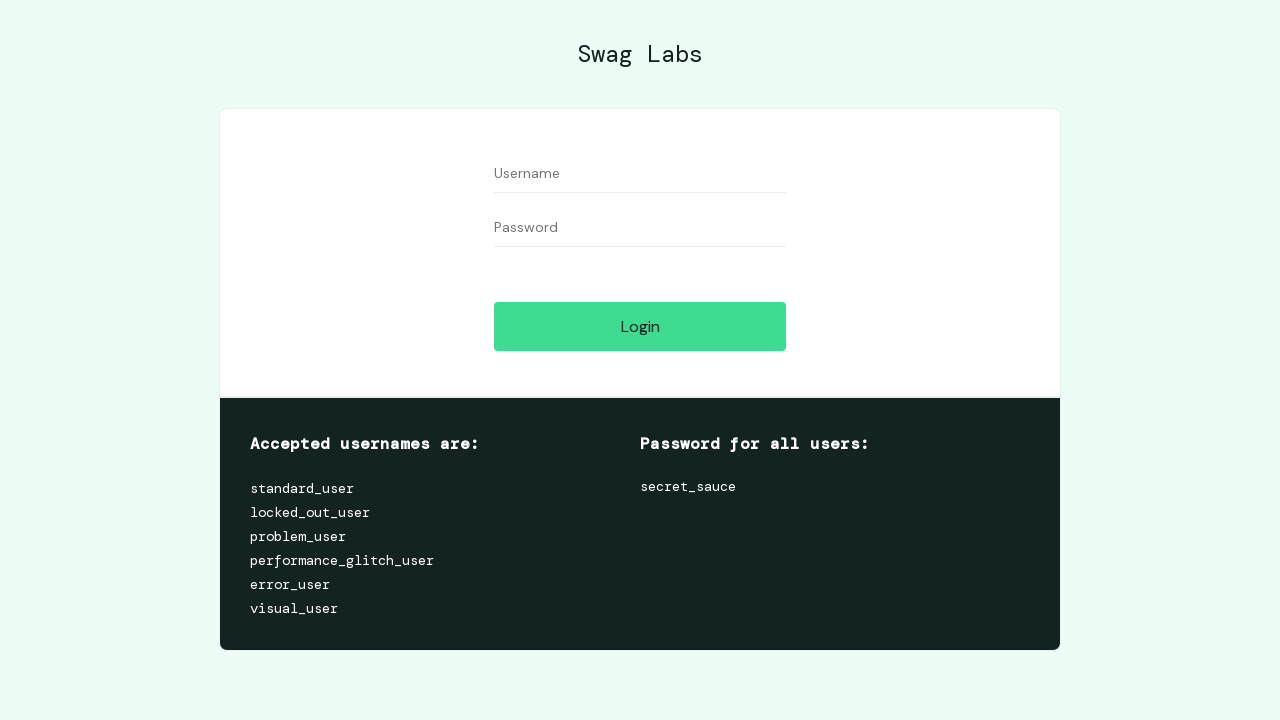

Navigated to Sauce Labs login page
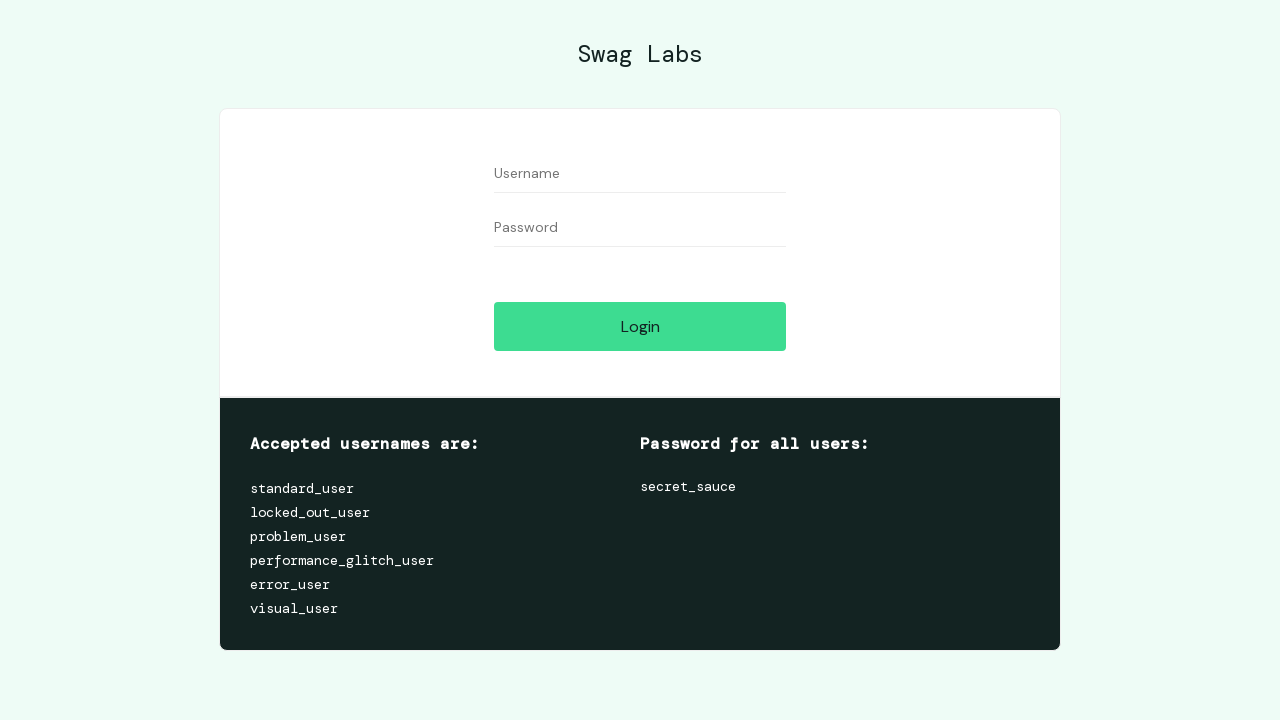

Filled password field with 'secret_sauce' without entering username on #password
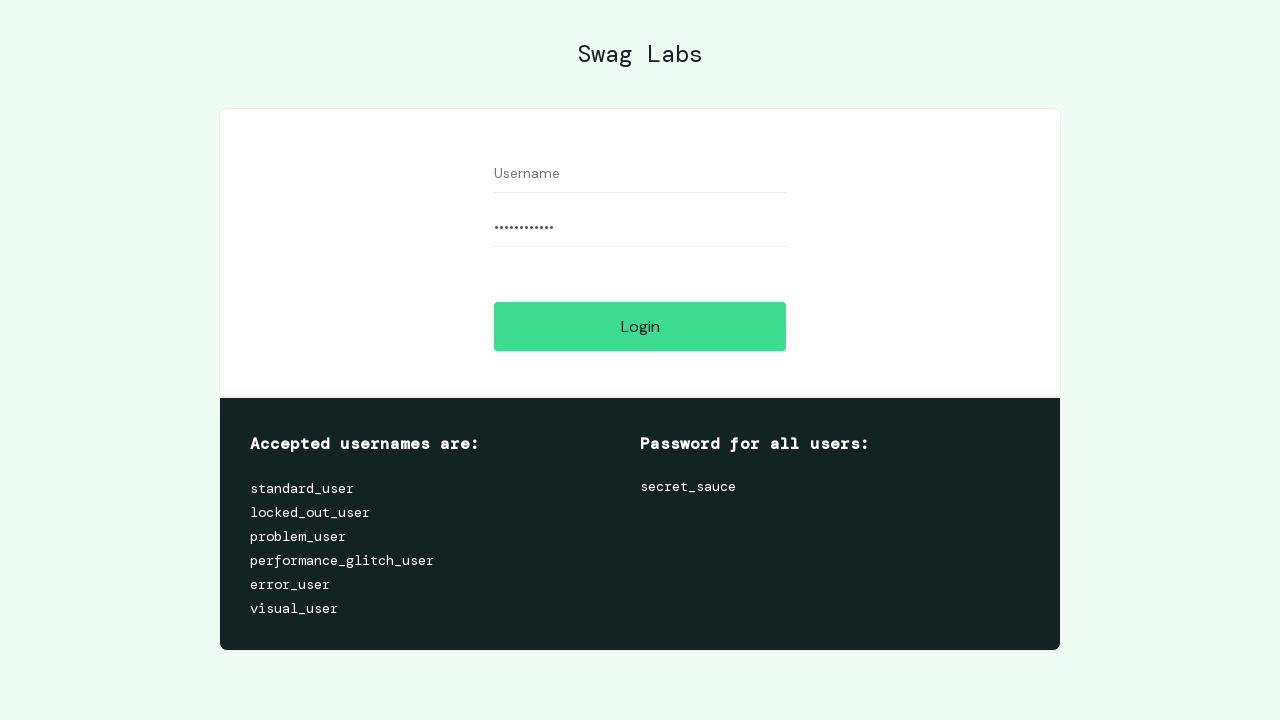

Clicked login button at (640, 326) on #login-button
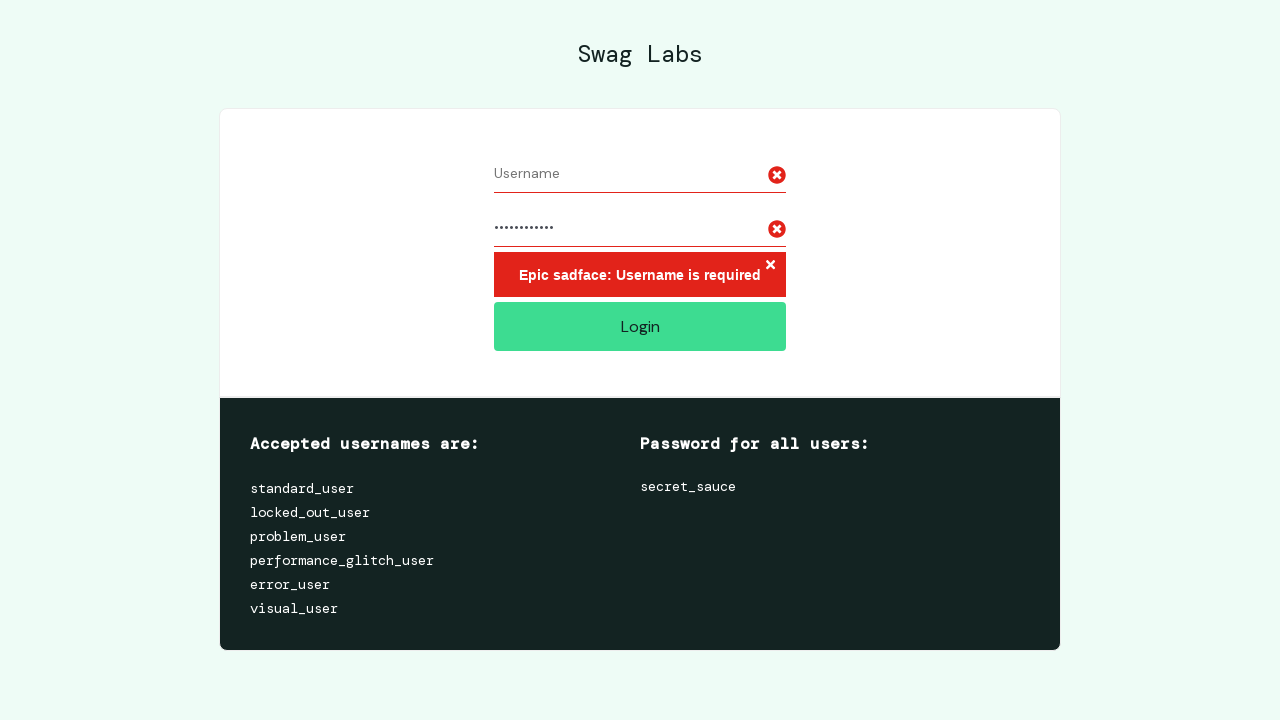

Error message appeared on page
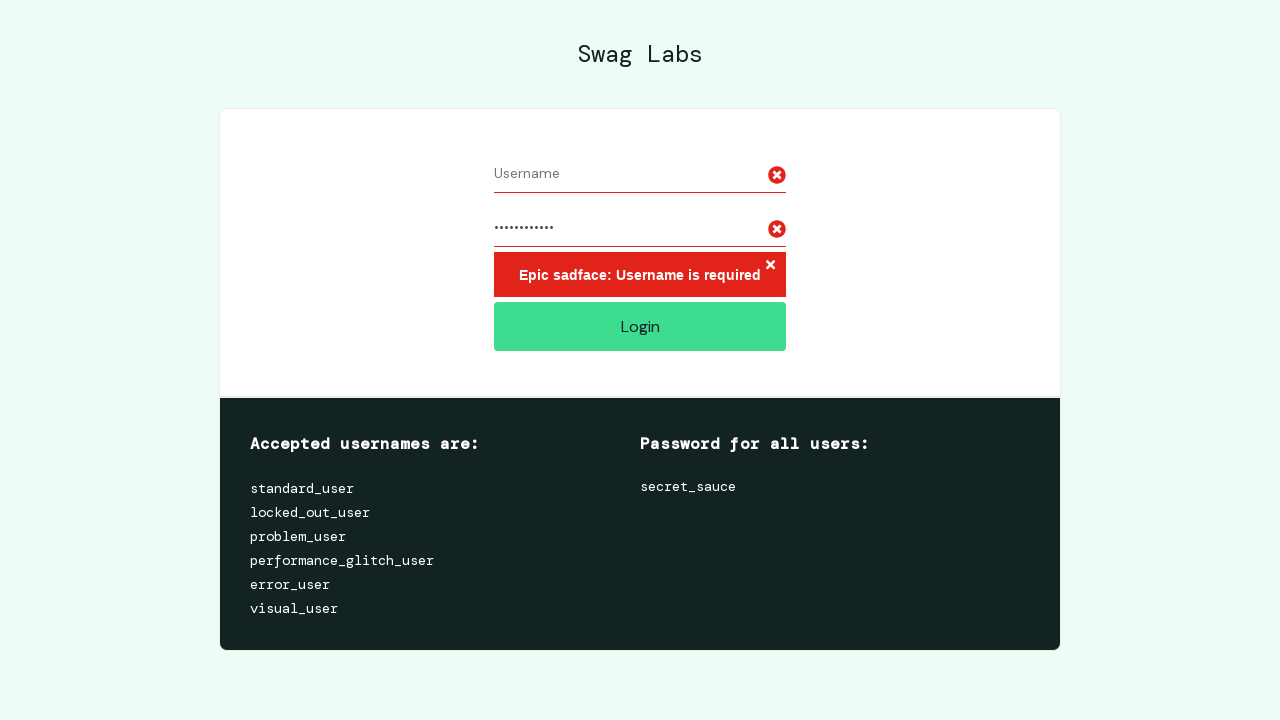

Verified that error message is visible
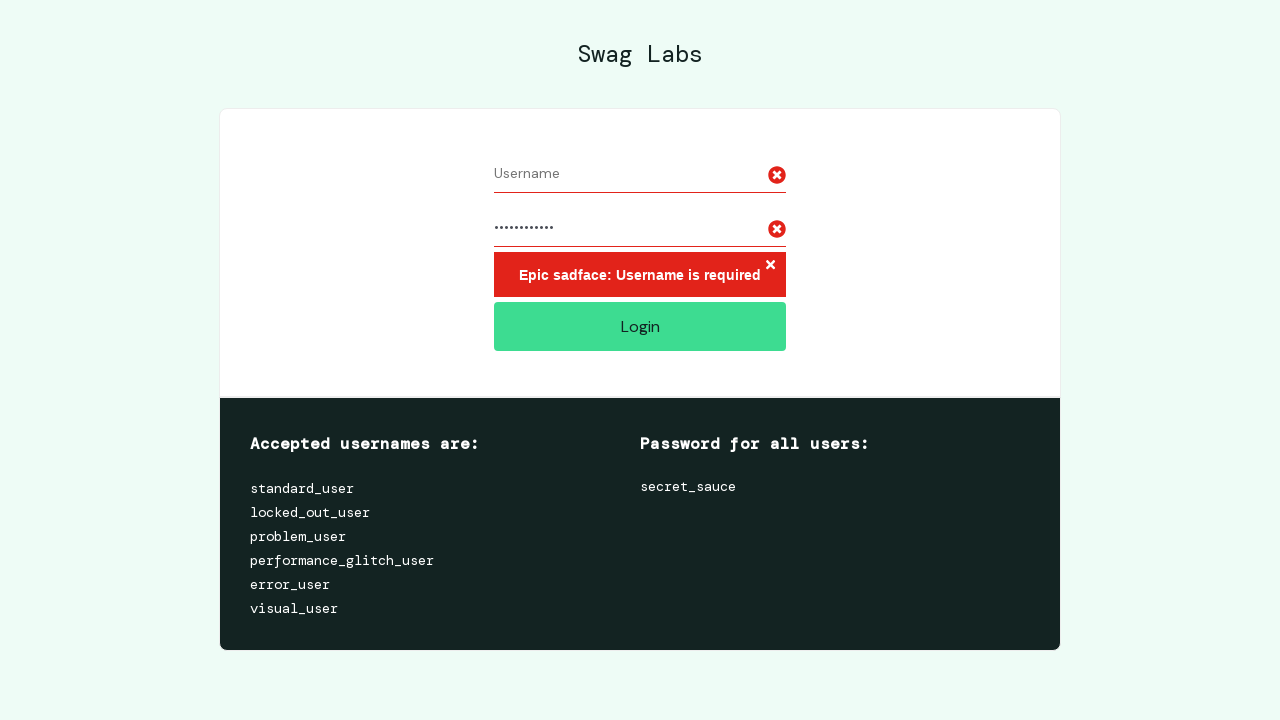

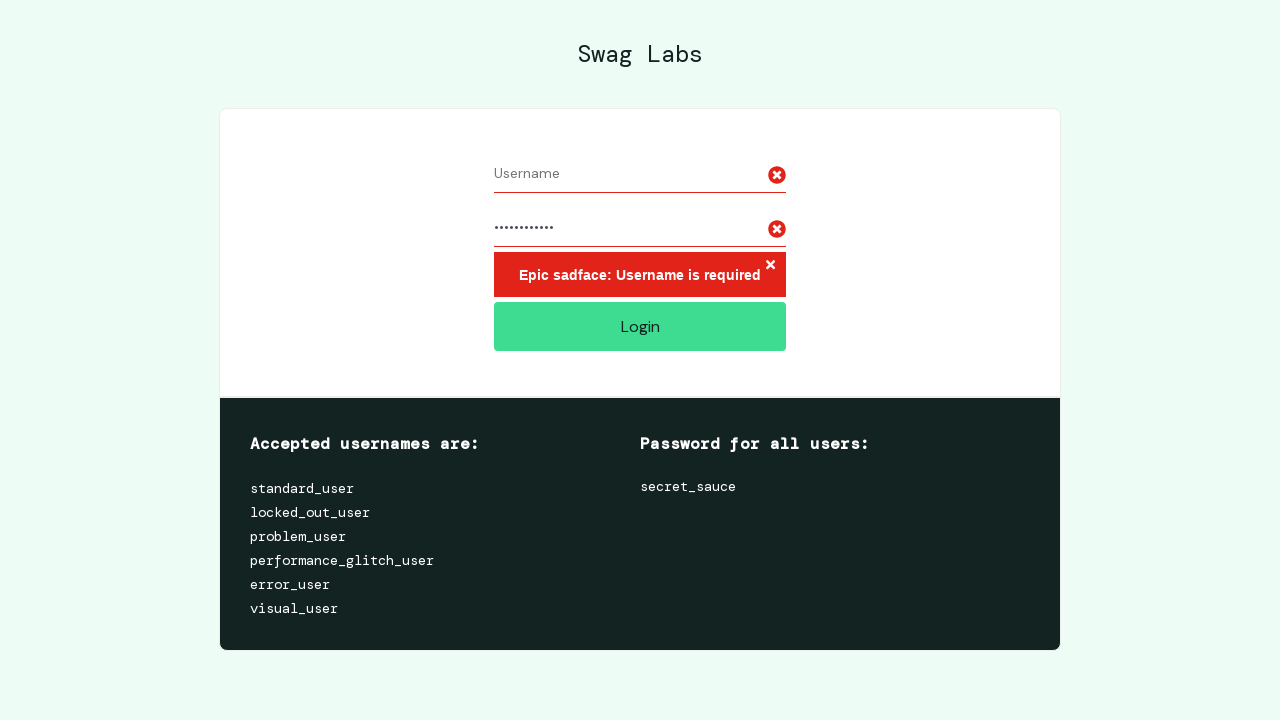